Tests dropdown selection functionality by selecting year, month, and day using different selection methods (by index, value, and visible text)

Starting URL: https://testcenter.techproeducation.com/index.php?page=dropdown

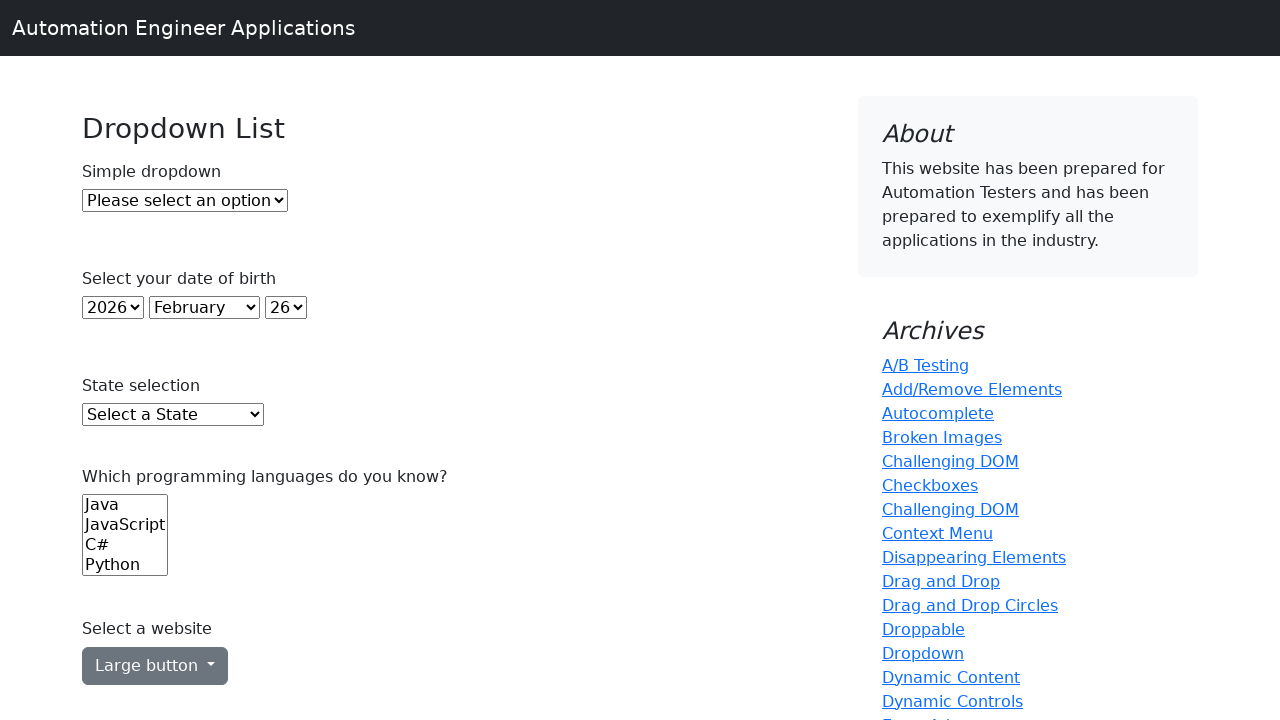

Navigated to dropdown test page
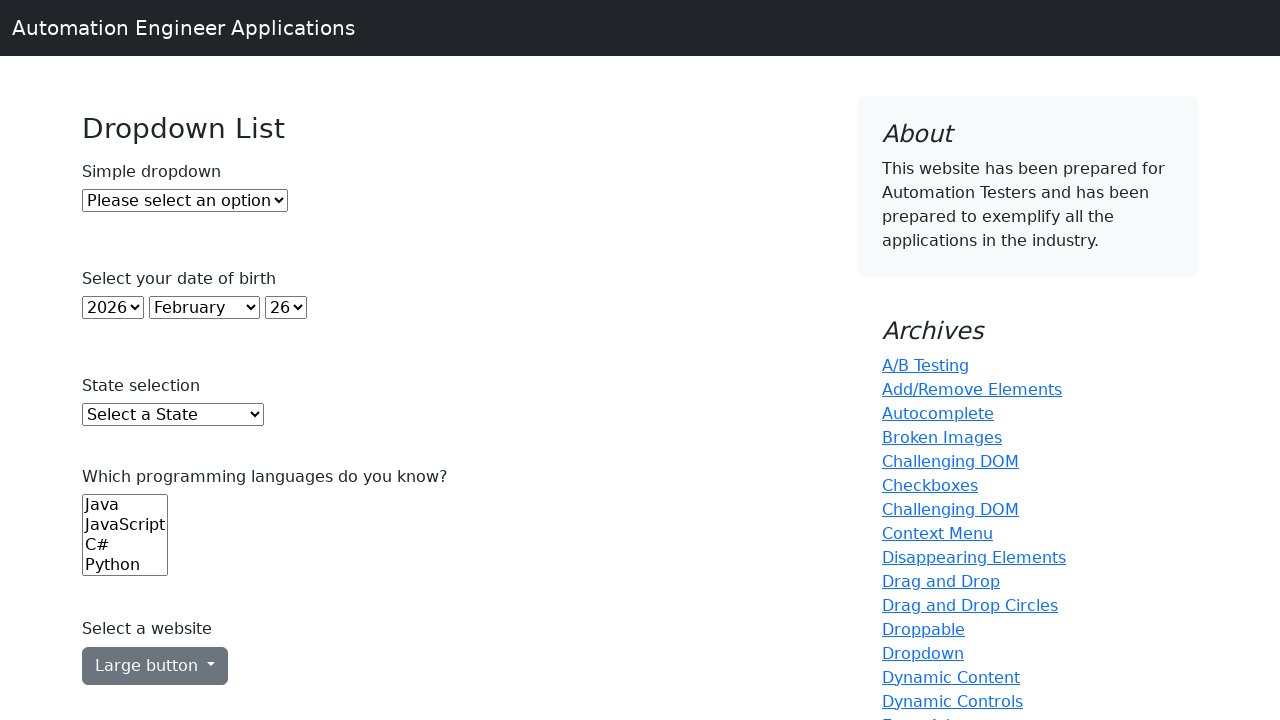

Located year dropdown element
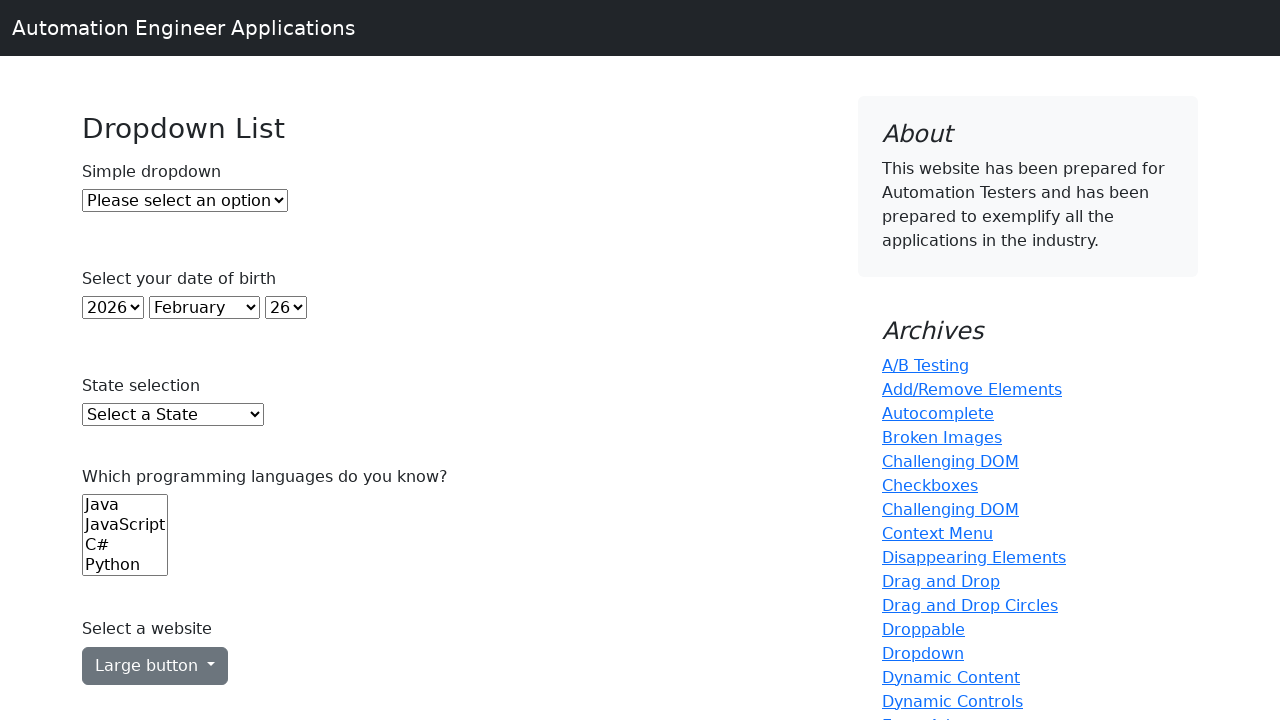

Located month dropdown element
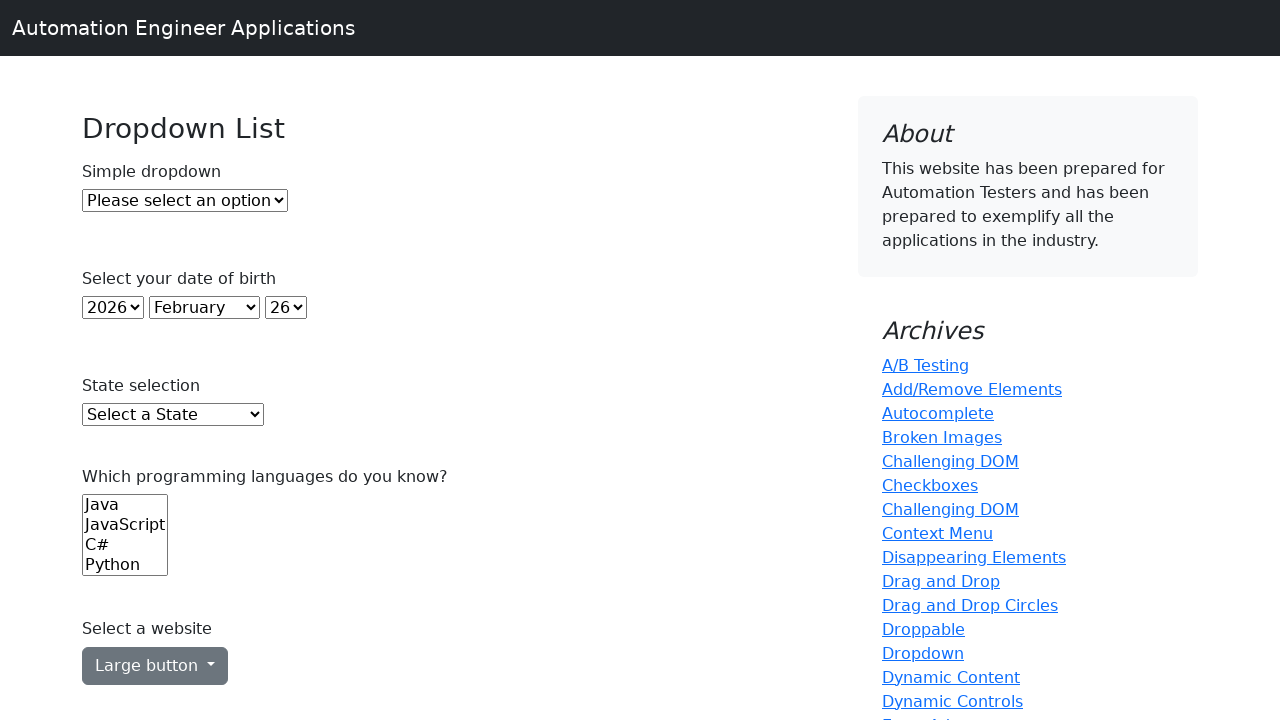

Located day dropdown element
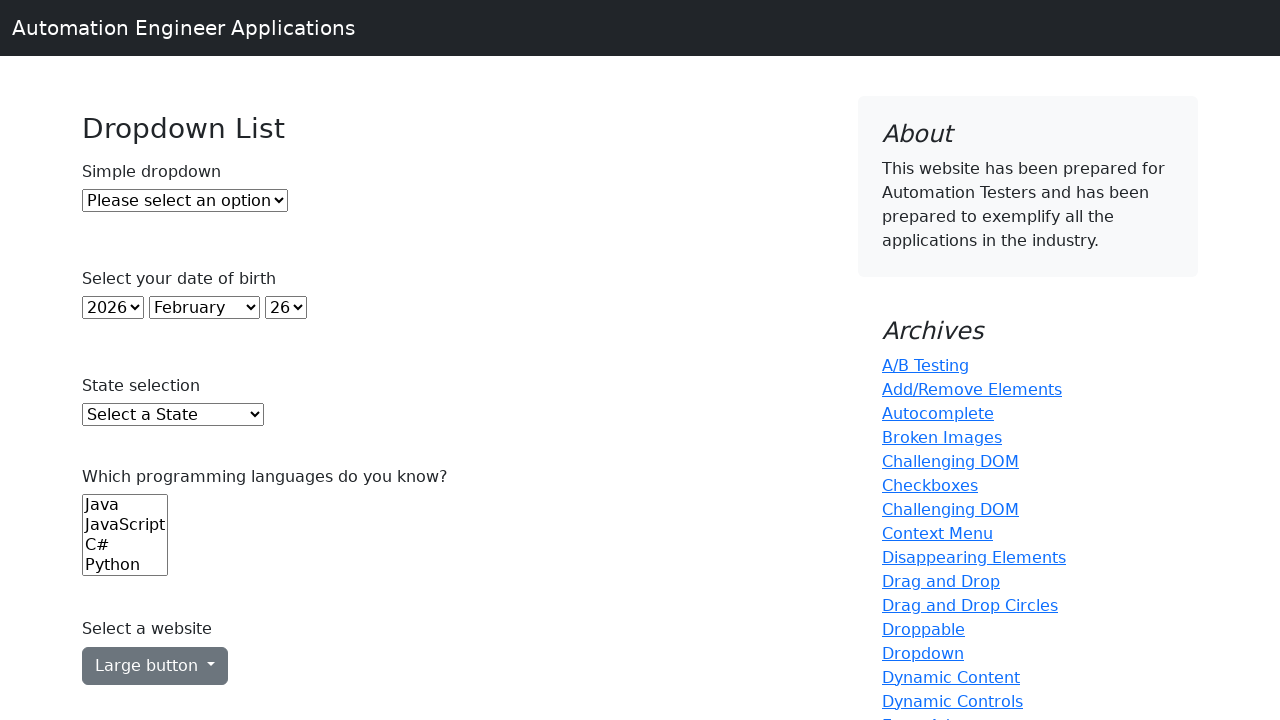

Selected year by index 0 (first option) on #year
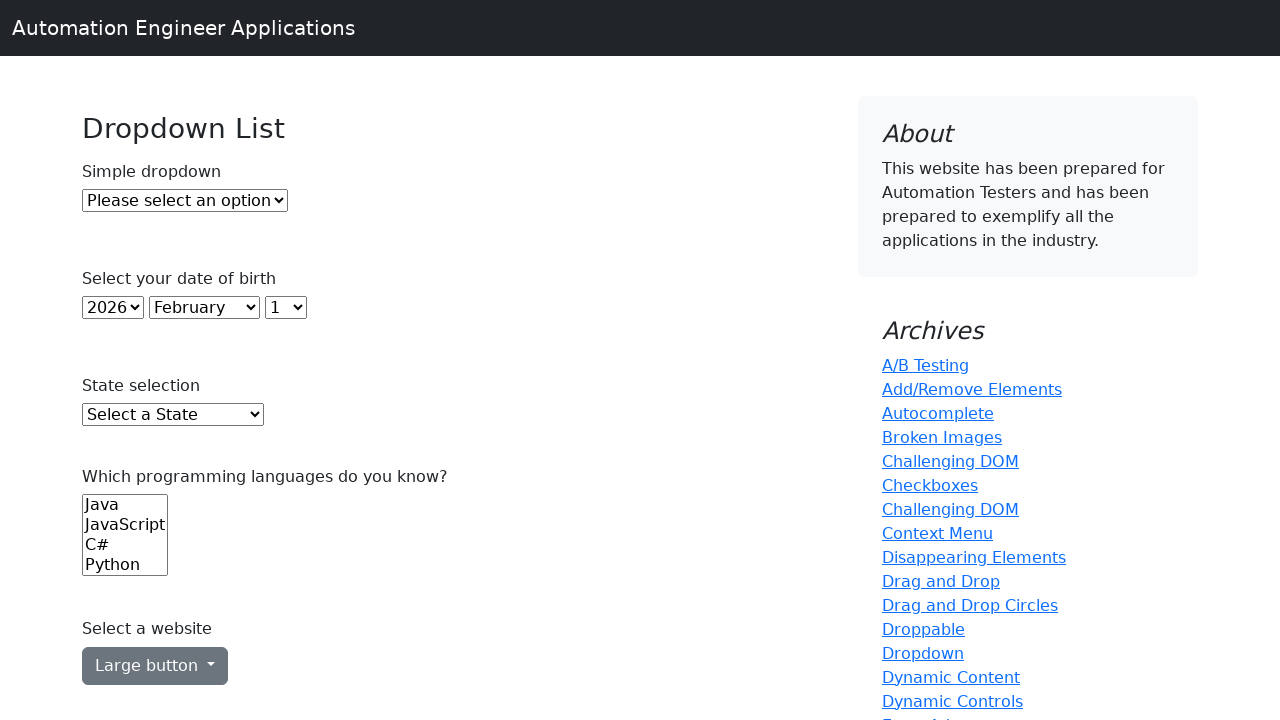

Selected month by value '7' (August) on #month
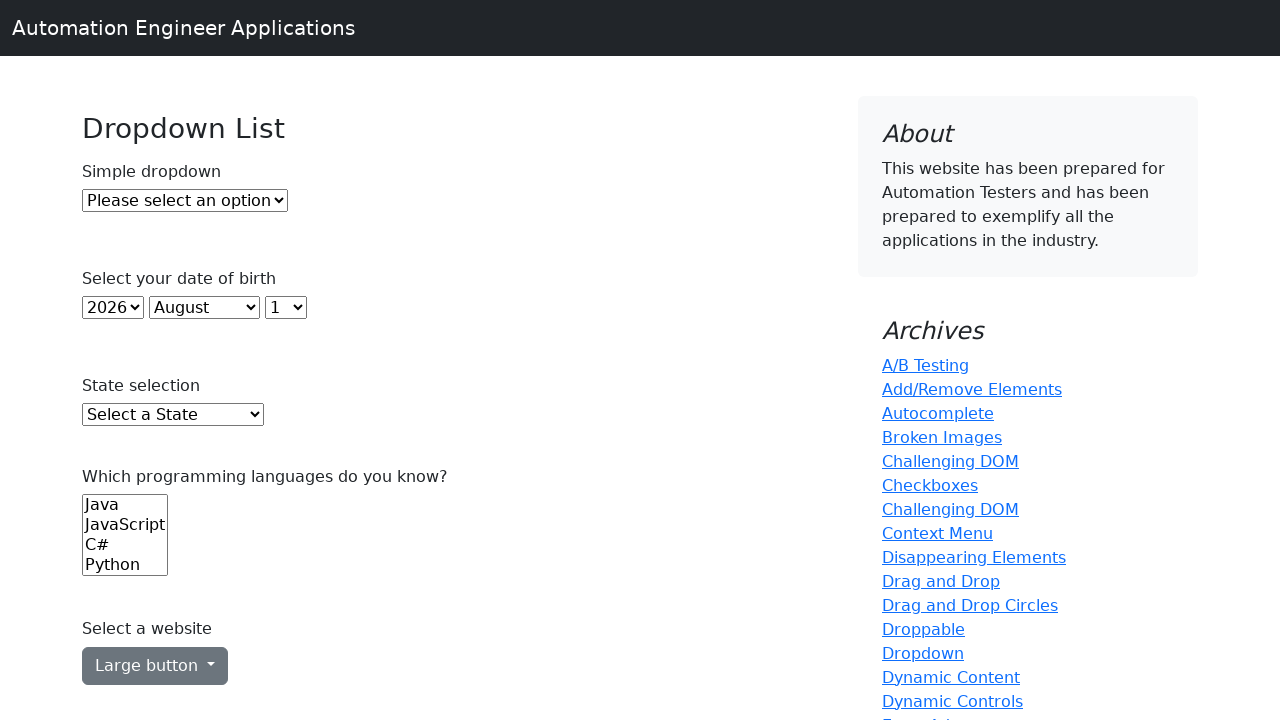

Selected day by visible text '13' on #day
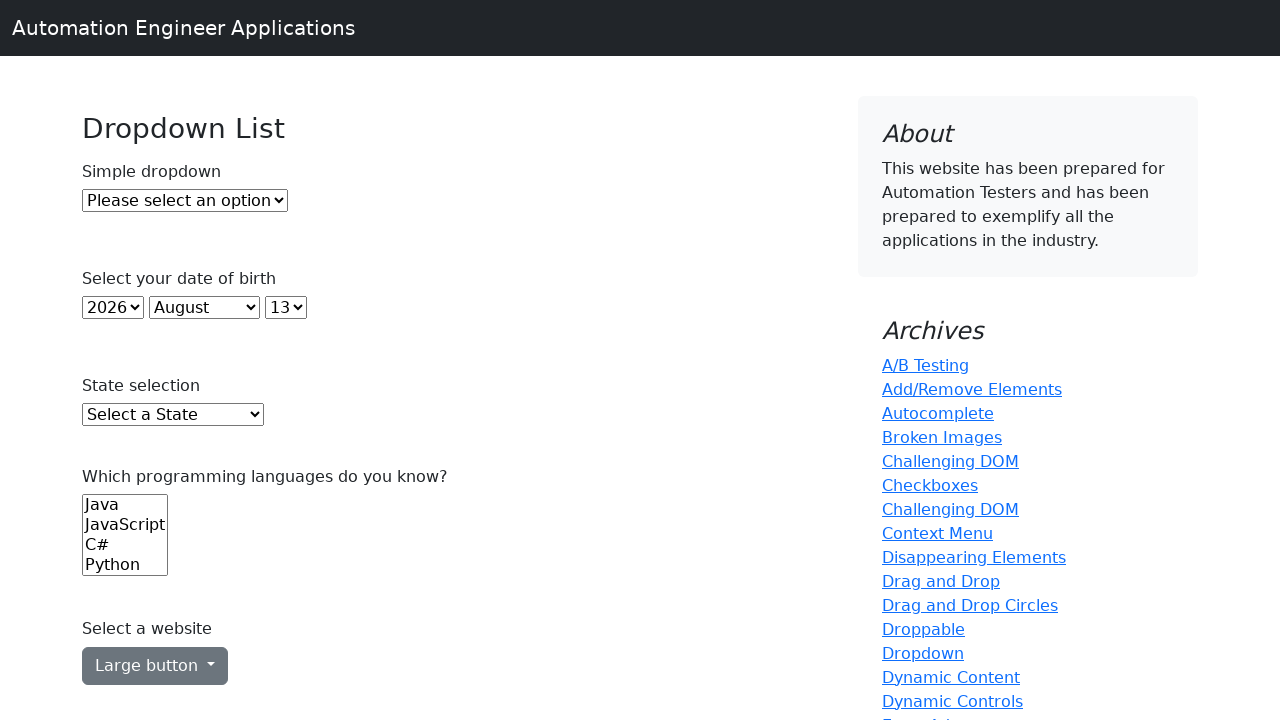

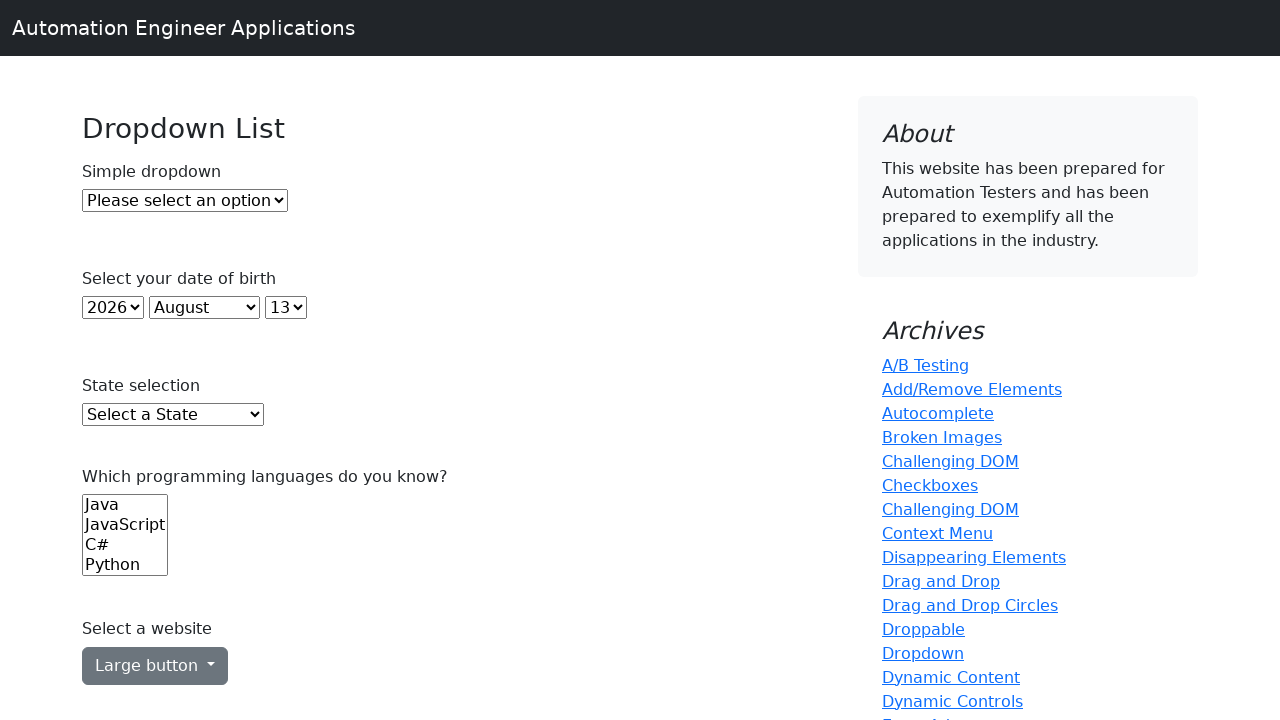